Calculates the sum of two numbers displayed on the page, selects the result from a dropdown menu, and submits the form

Starting URL: http://suninjuly.github.io/selects2.html

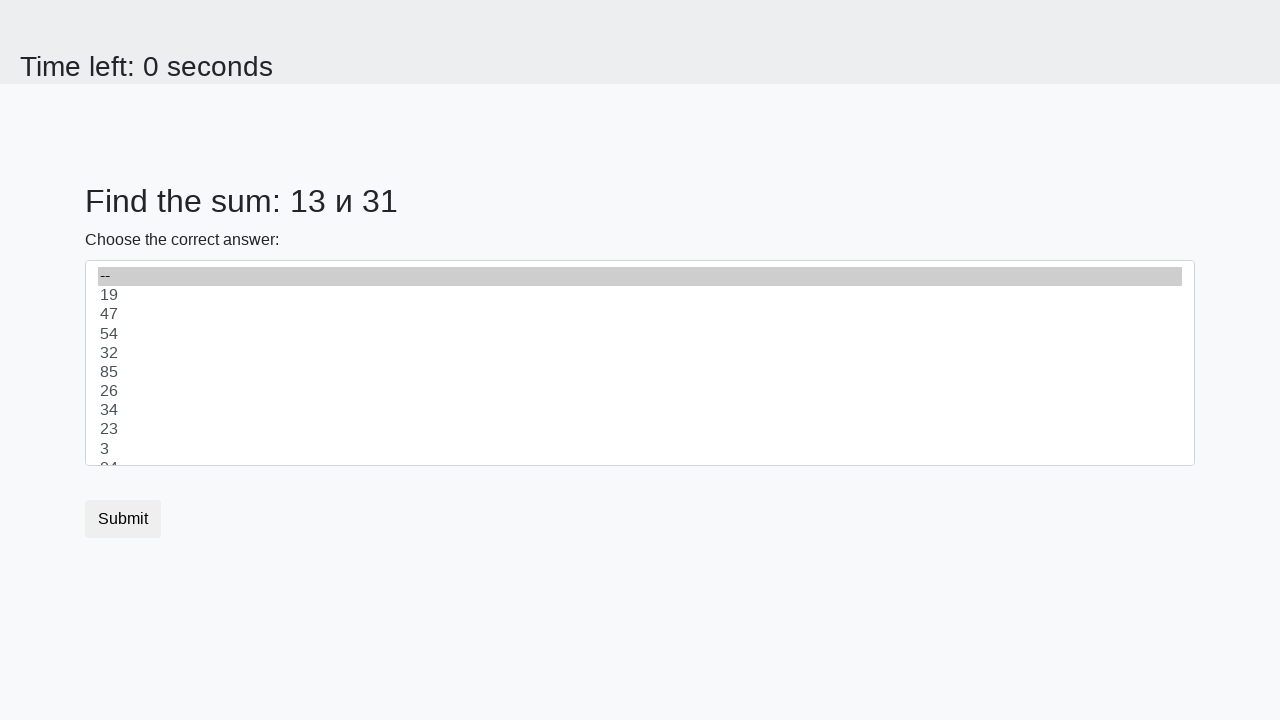

Retrieved first number from page
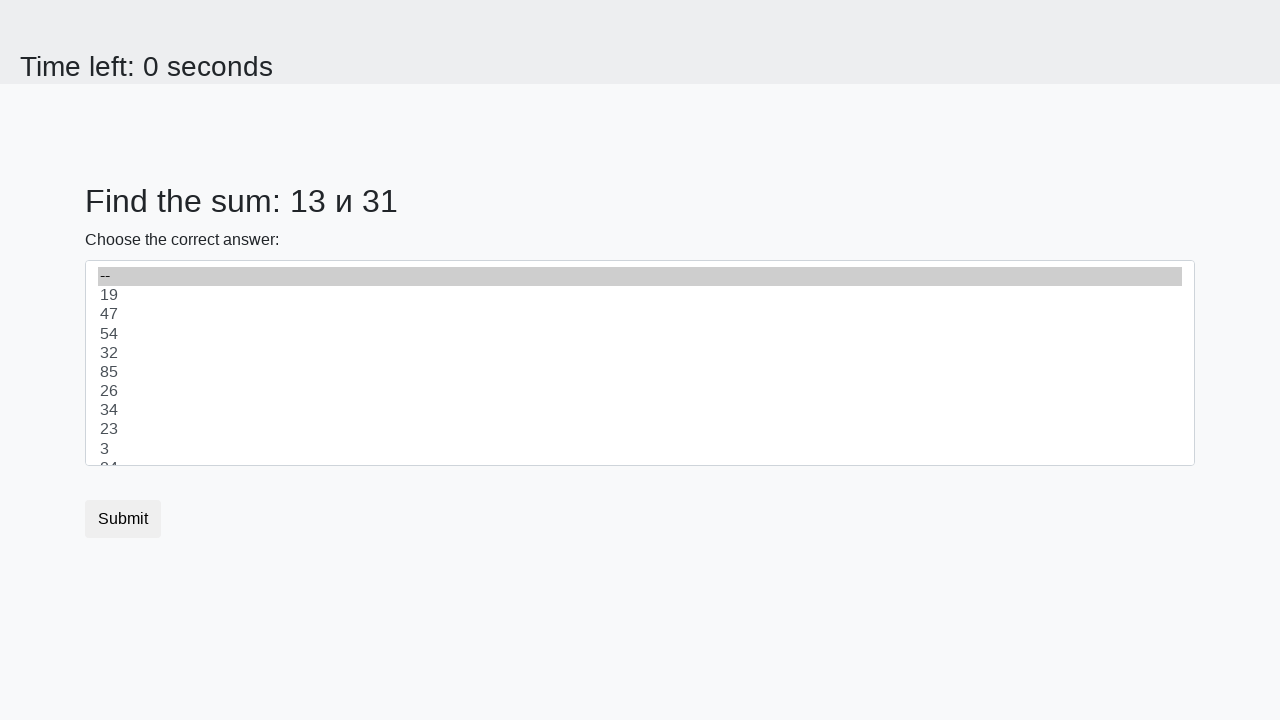

Retrieved second number from page
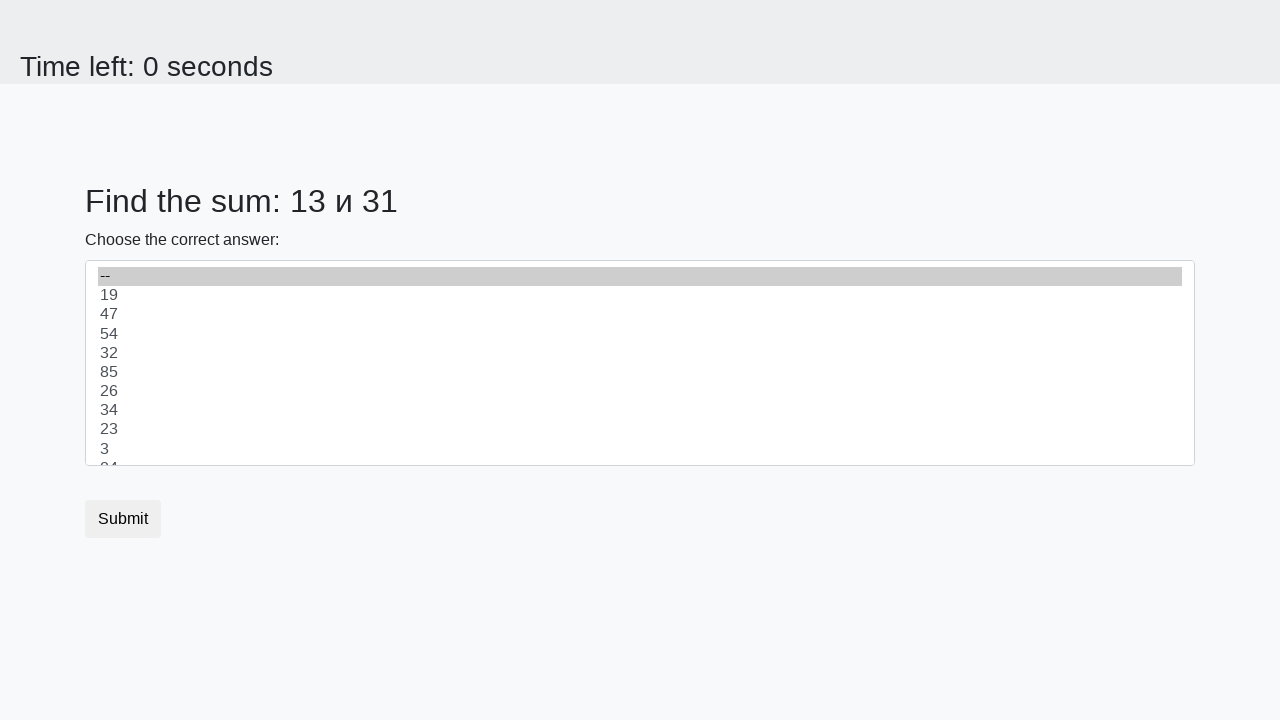

Calculated sum: 13 + 31 = 44
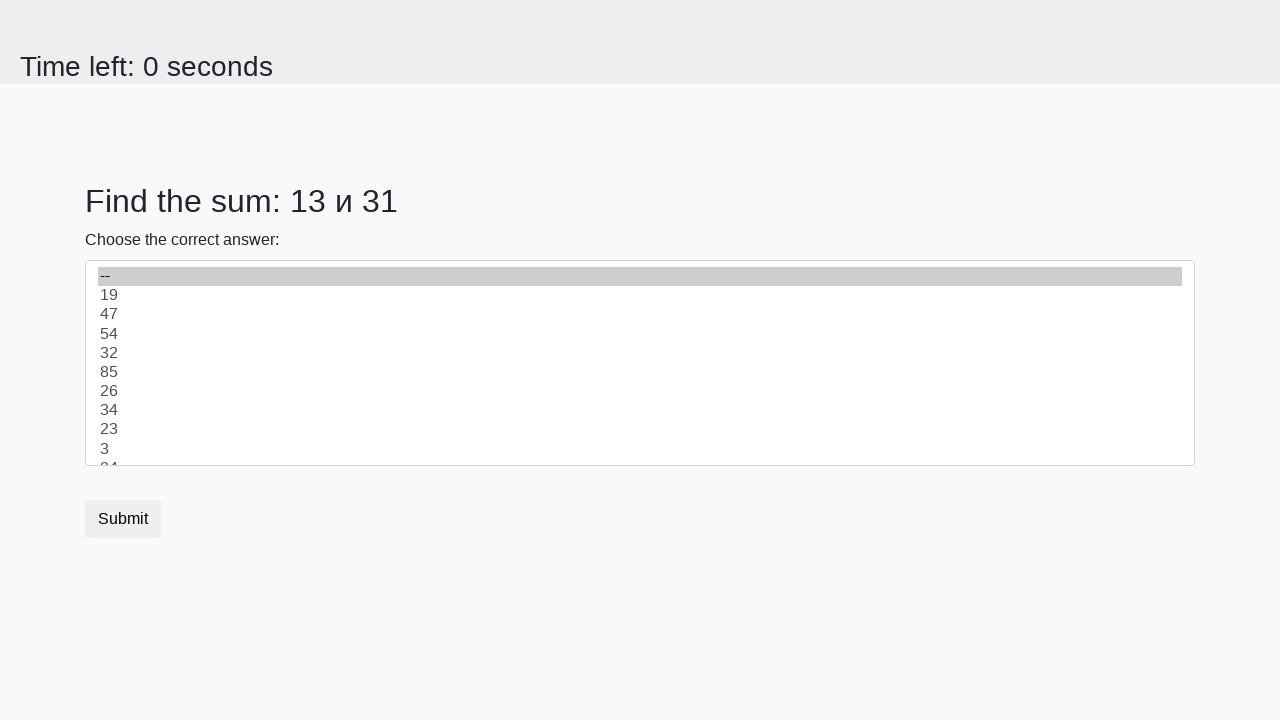

Selected value 44 from dropdown menu on #dropdown
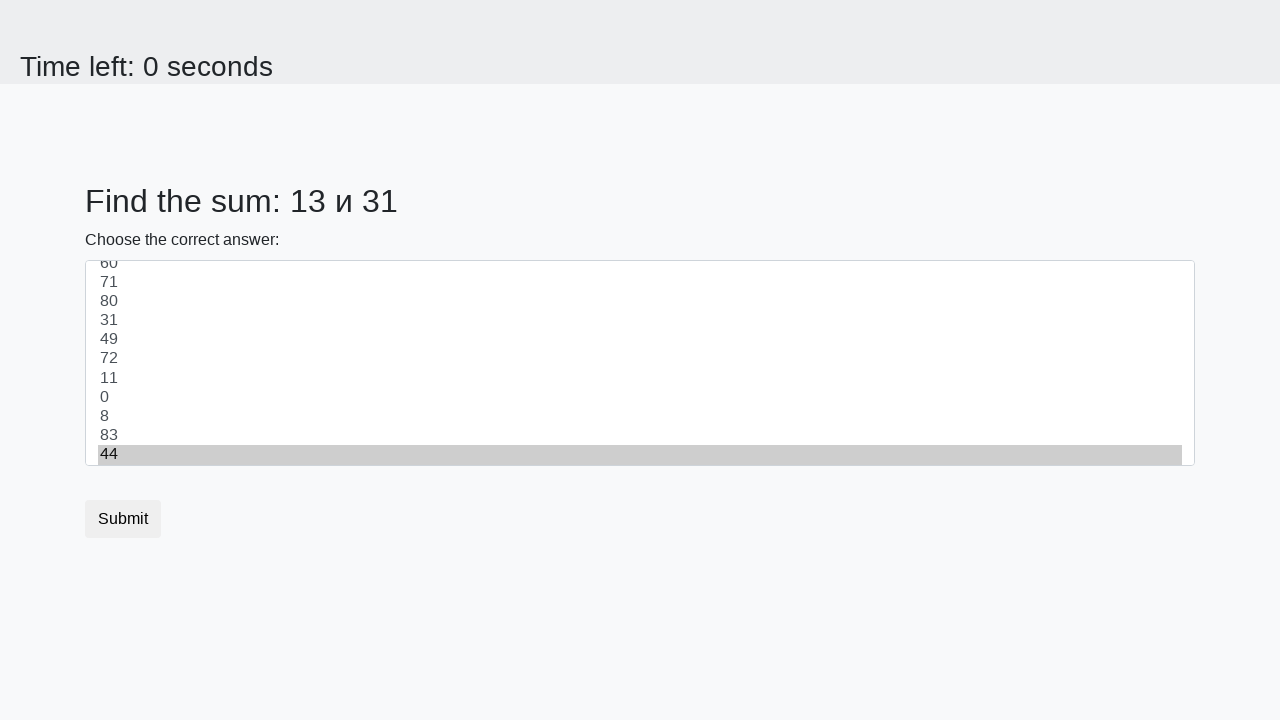

Clicked submit button to submit form at (123, 519) on button[type="submit"]
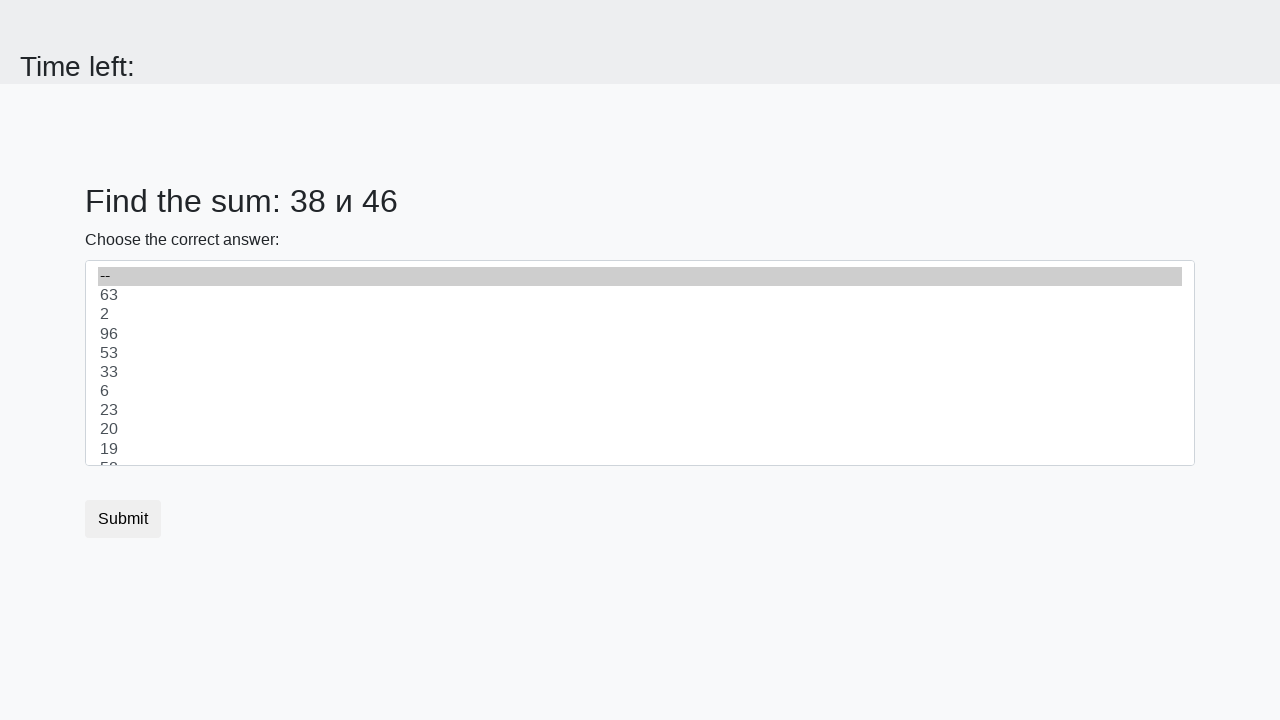

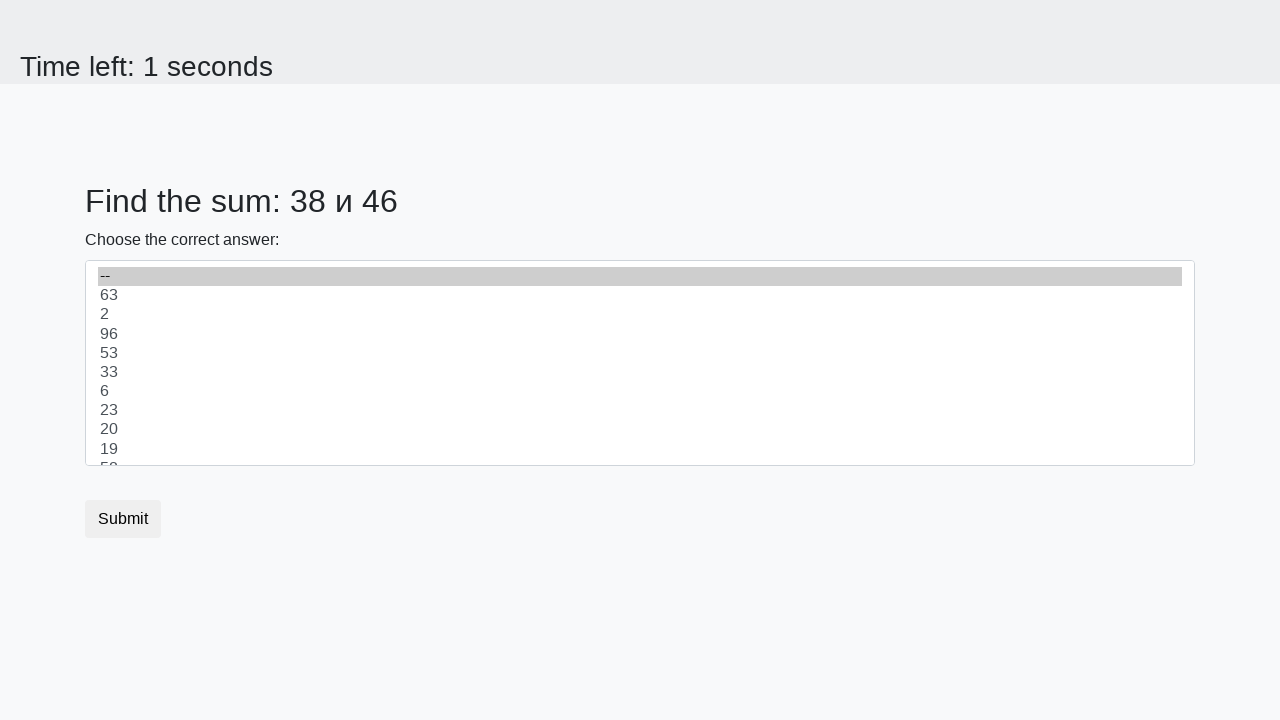